Reloads the page multiple times and collects text from the typo paragraph to verify text variations

Starting URL: https://the-internet.herokuapp.com/typos

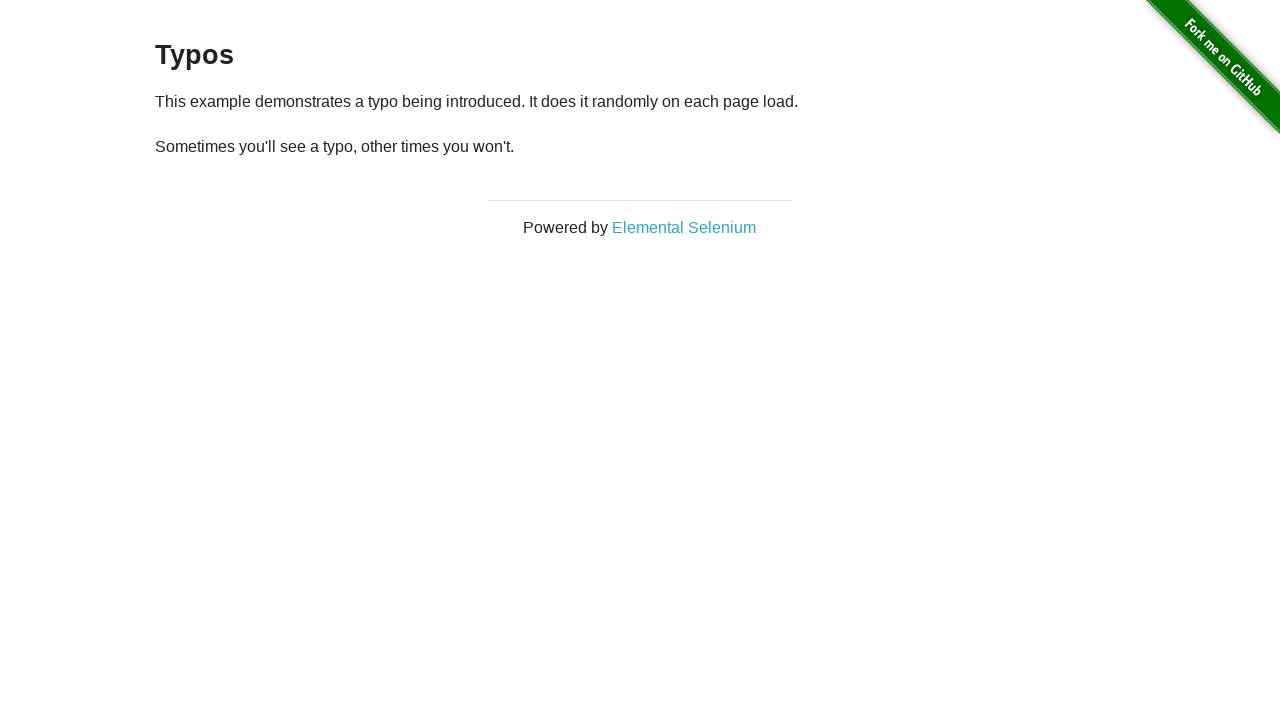

Navigated to the typos test page
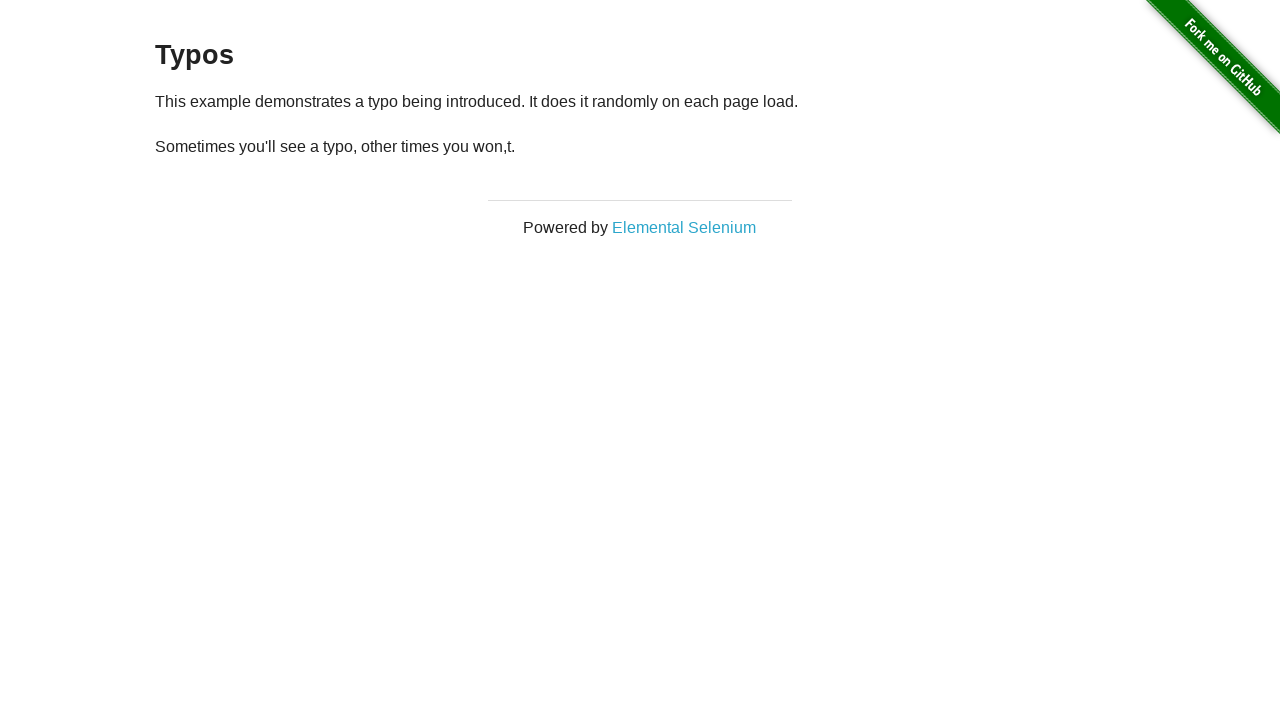

Reloaded page (iteration 1/10)
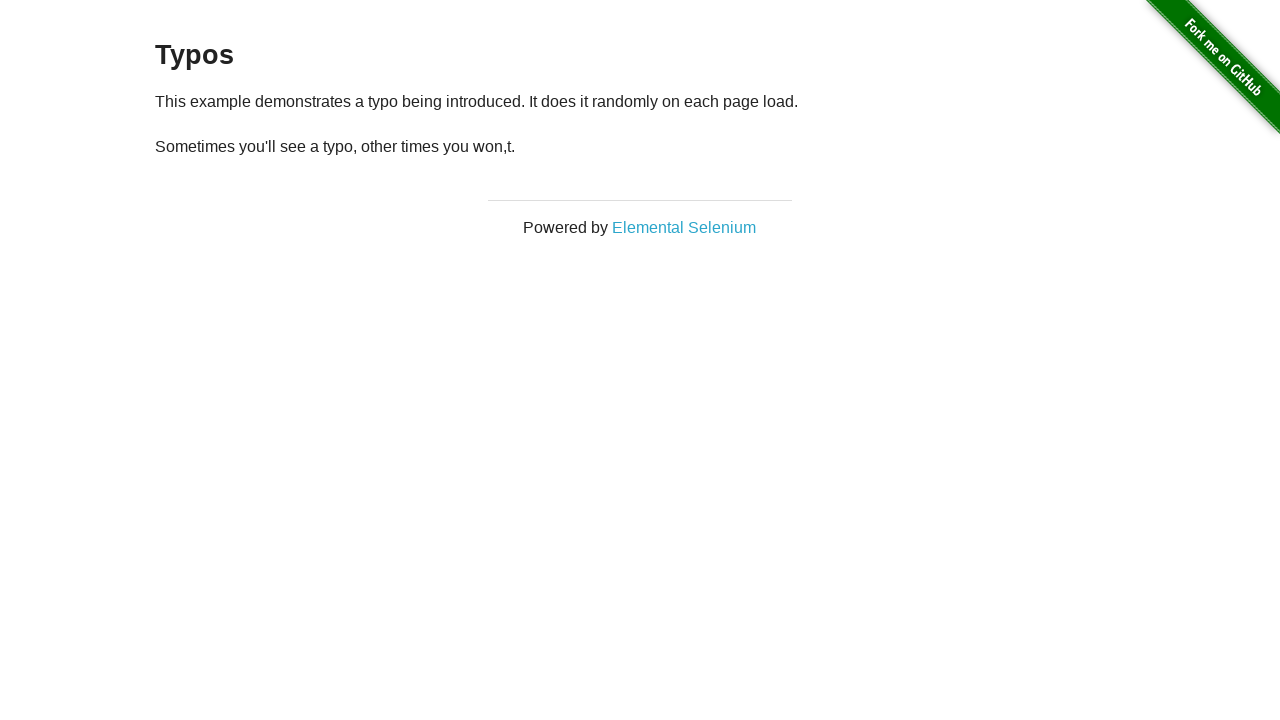

Located typo paragraph (iteration 1/10)
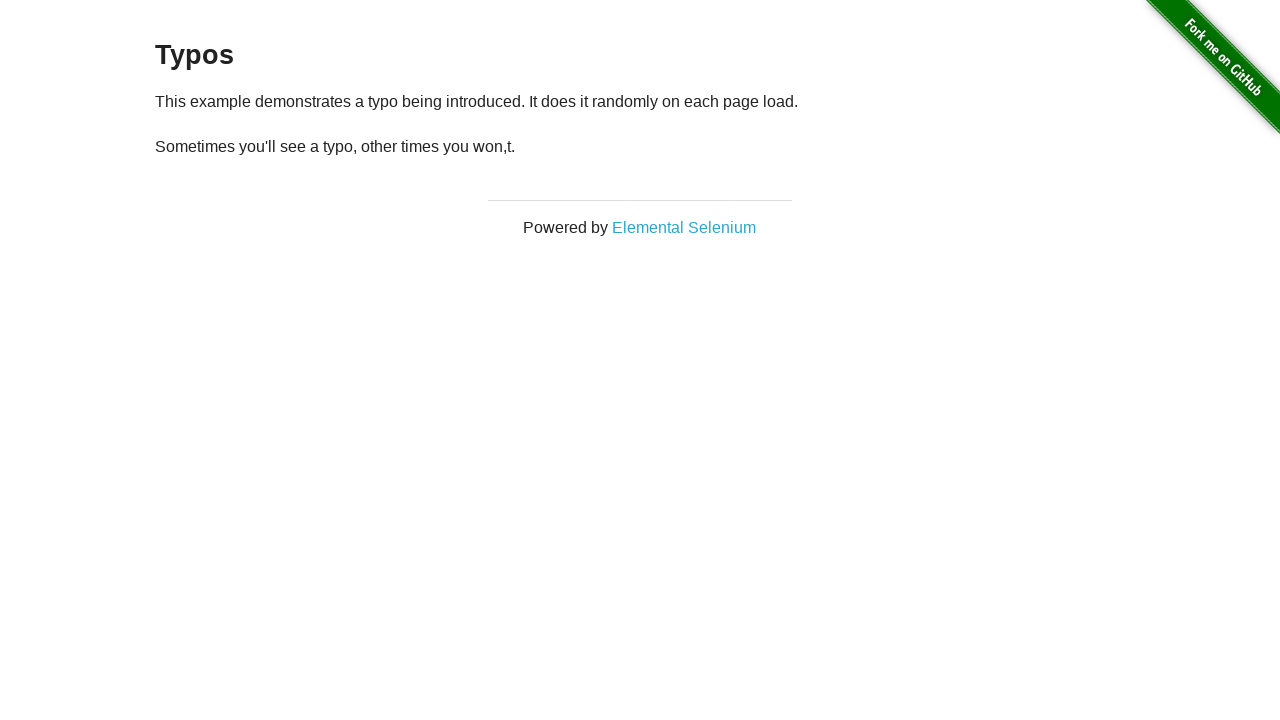

Extracted text from paragraph: 'Sometimes you'll see a typo, other times you won,t.' (iteration 1/10)
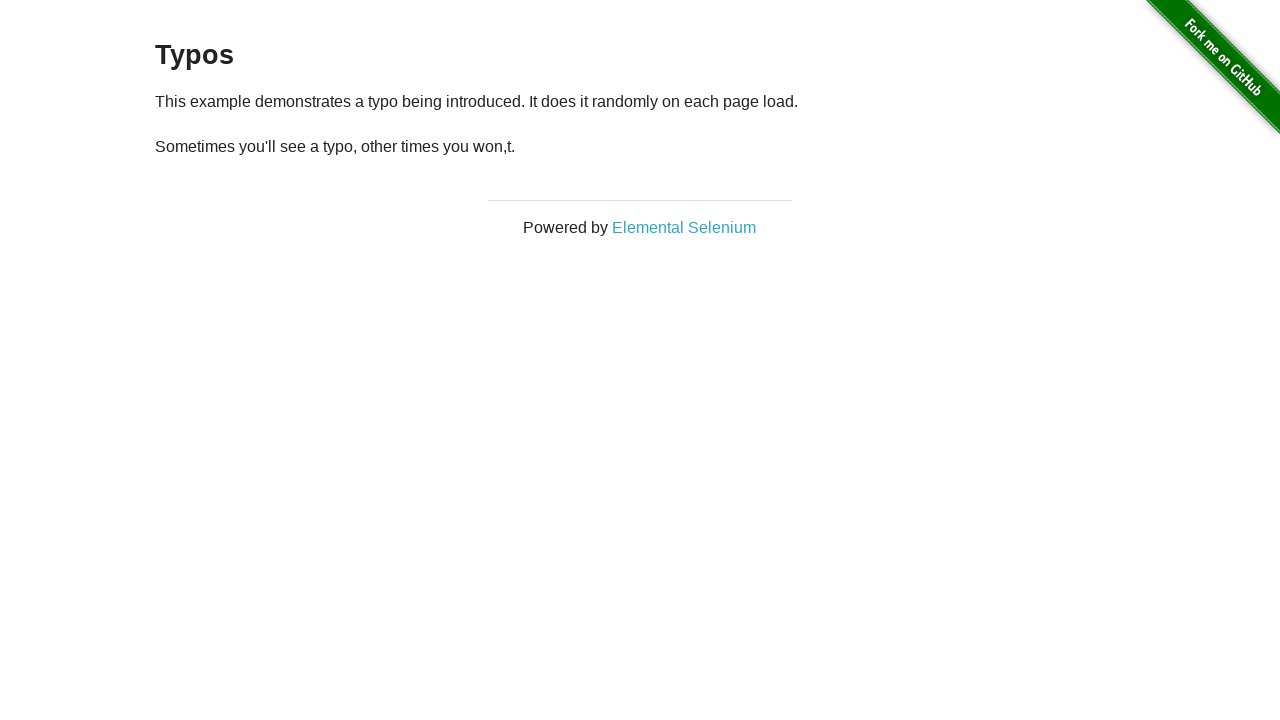

Reloaded page (iteration 2/10)
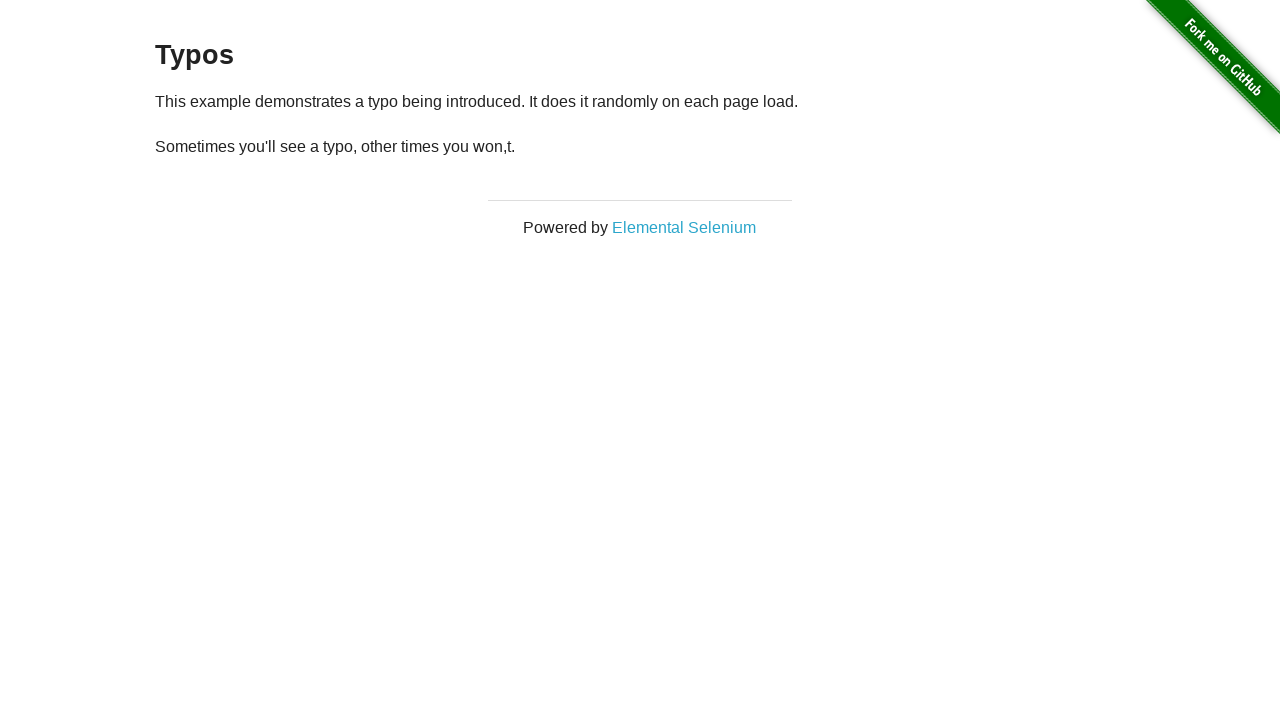

Located typo paragraph (iteration 2/10)
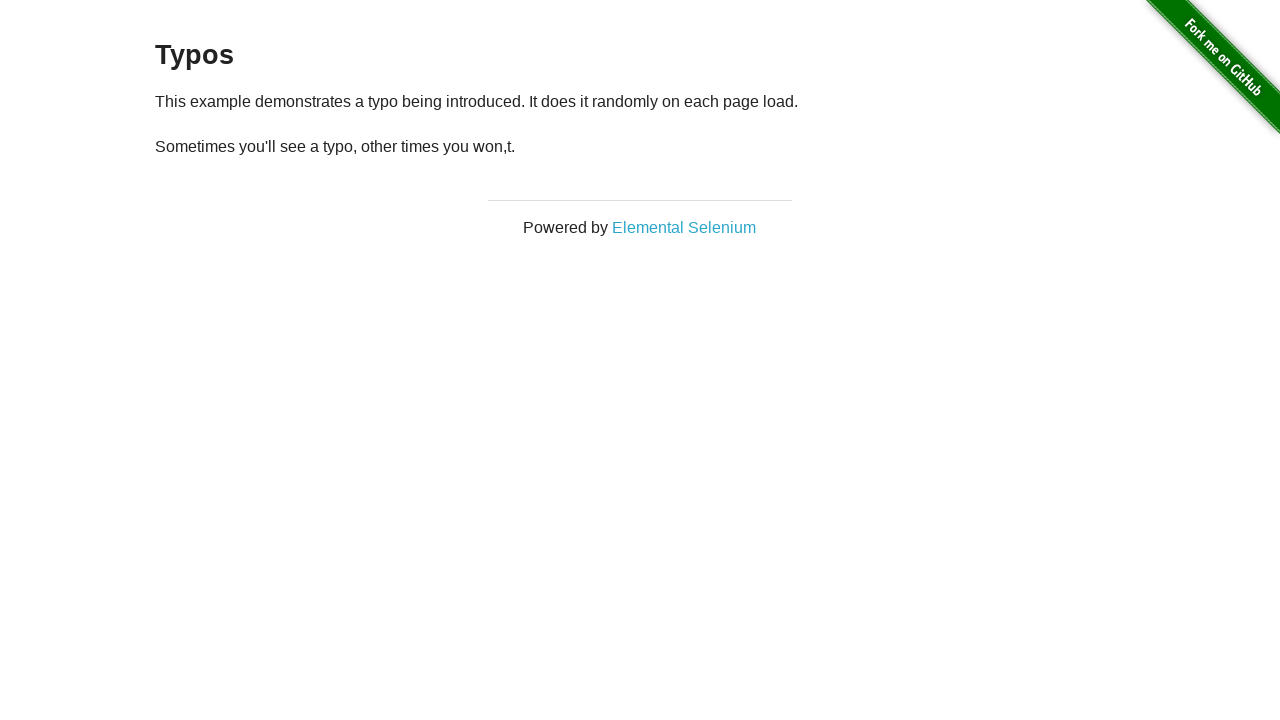

Extracted text from paragraph: 'Sometimes you'll see a typo, other times you won,t.' (iteration 2/10)
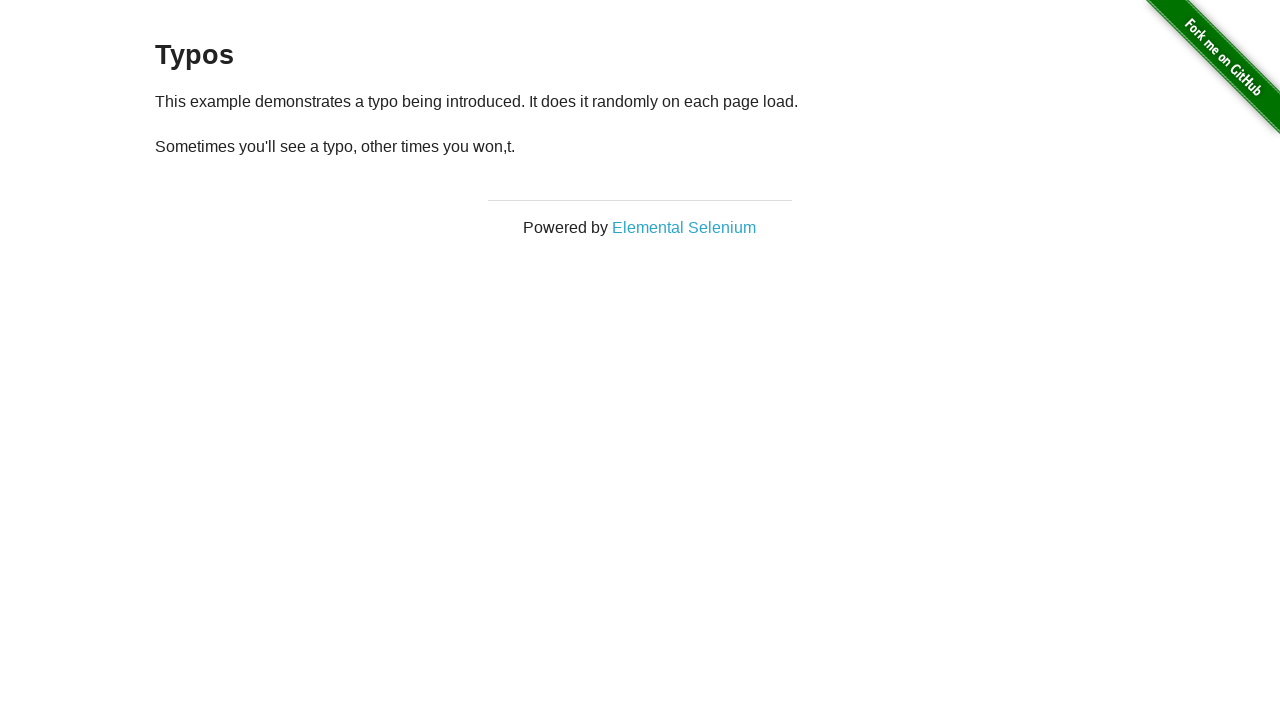

Reloaded page (iteration 3/10)
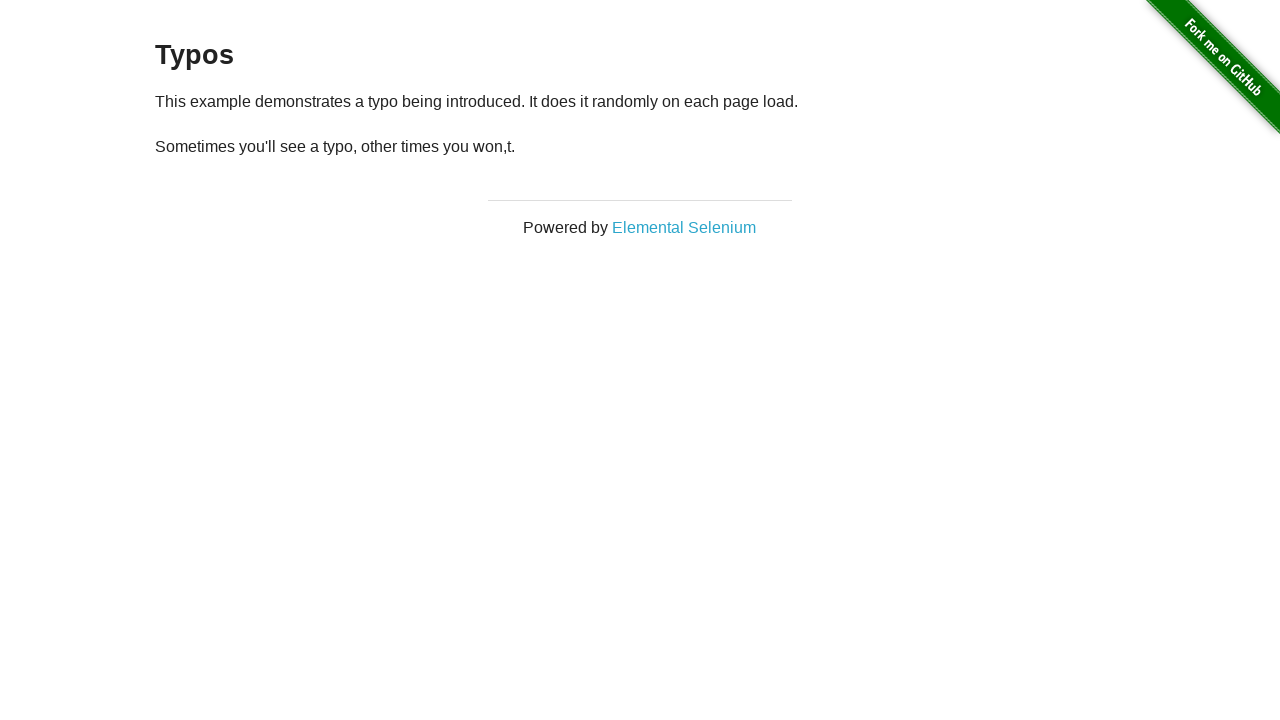

Located typo paragraph (iteration 3/10)
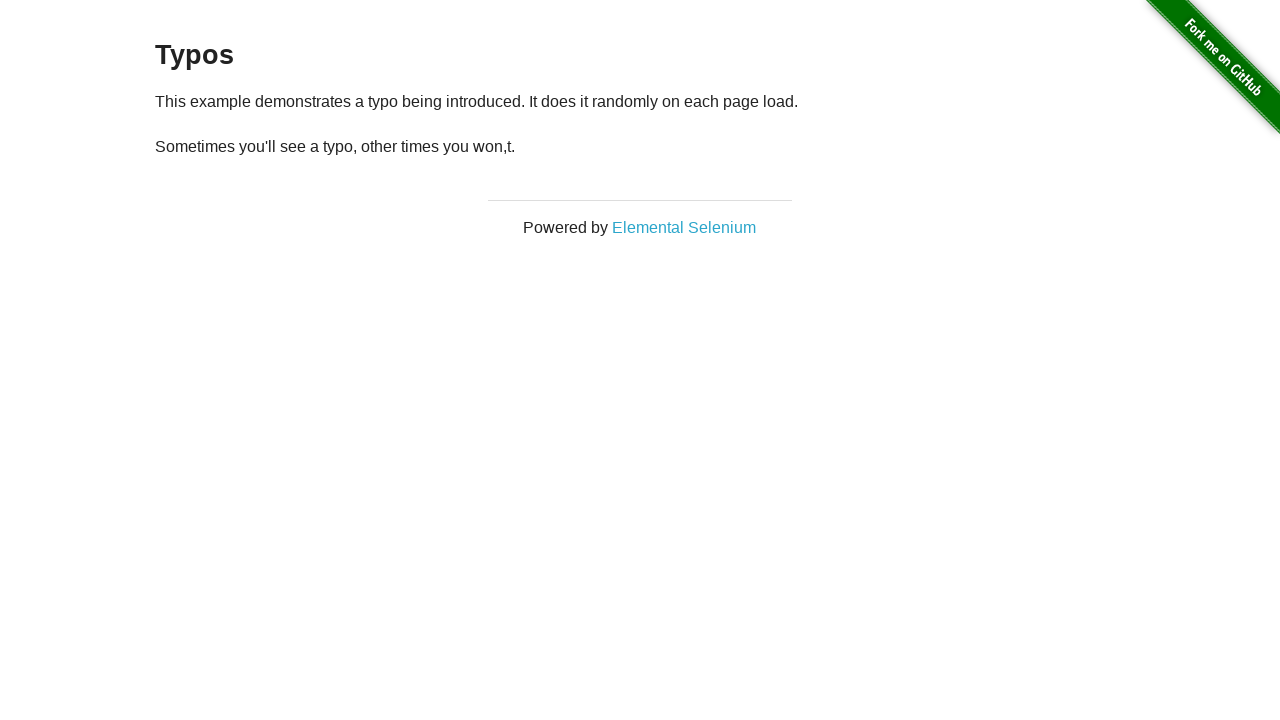

Extracted text from paragraph: 'Sometimes you'll see a typo, other times you won,t.' (iteration 3/10)
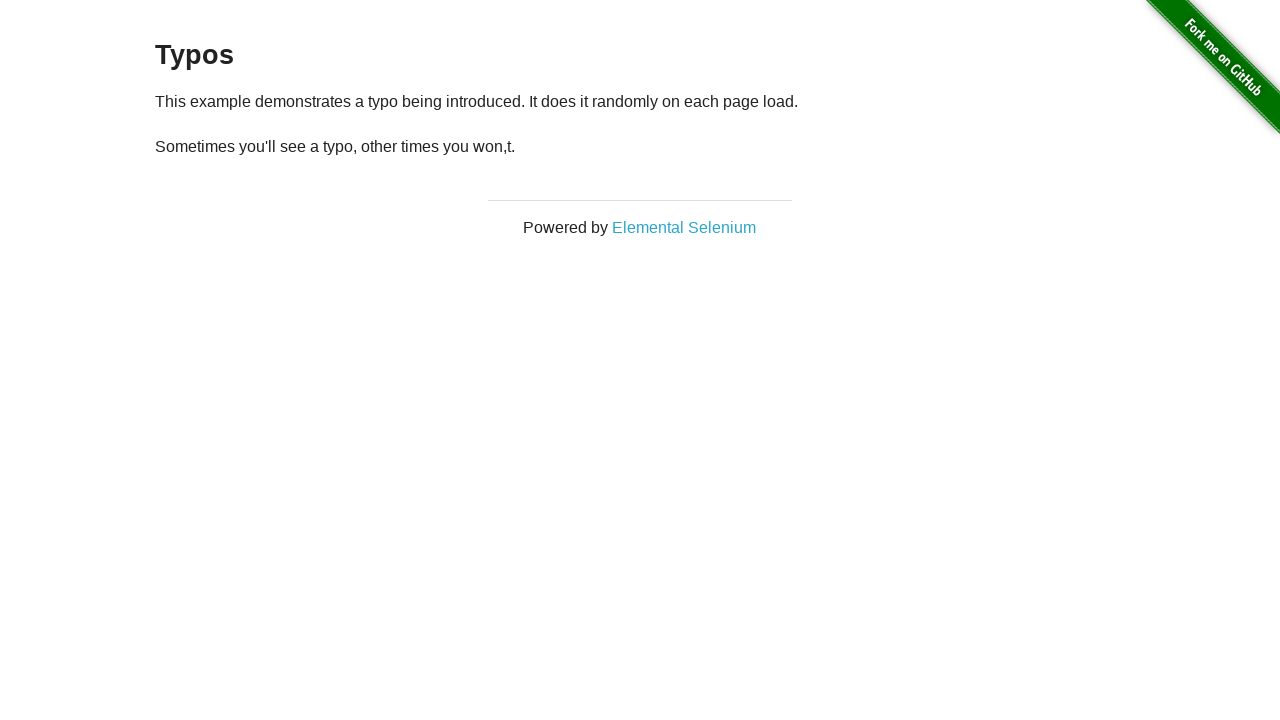

Reloaded page (iteration 4/10)
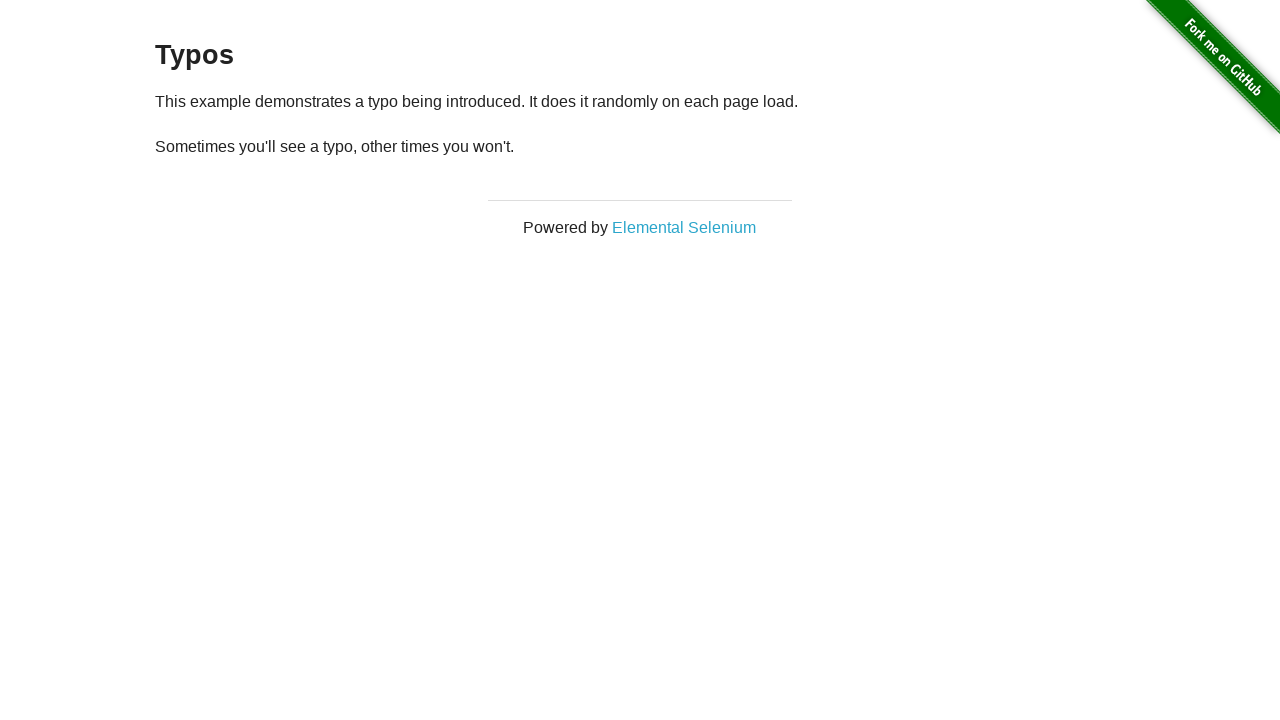

Located typo paragraph (iteration 4/10)
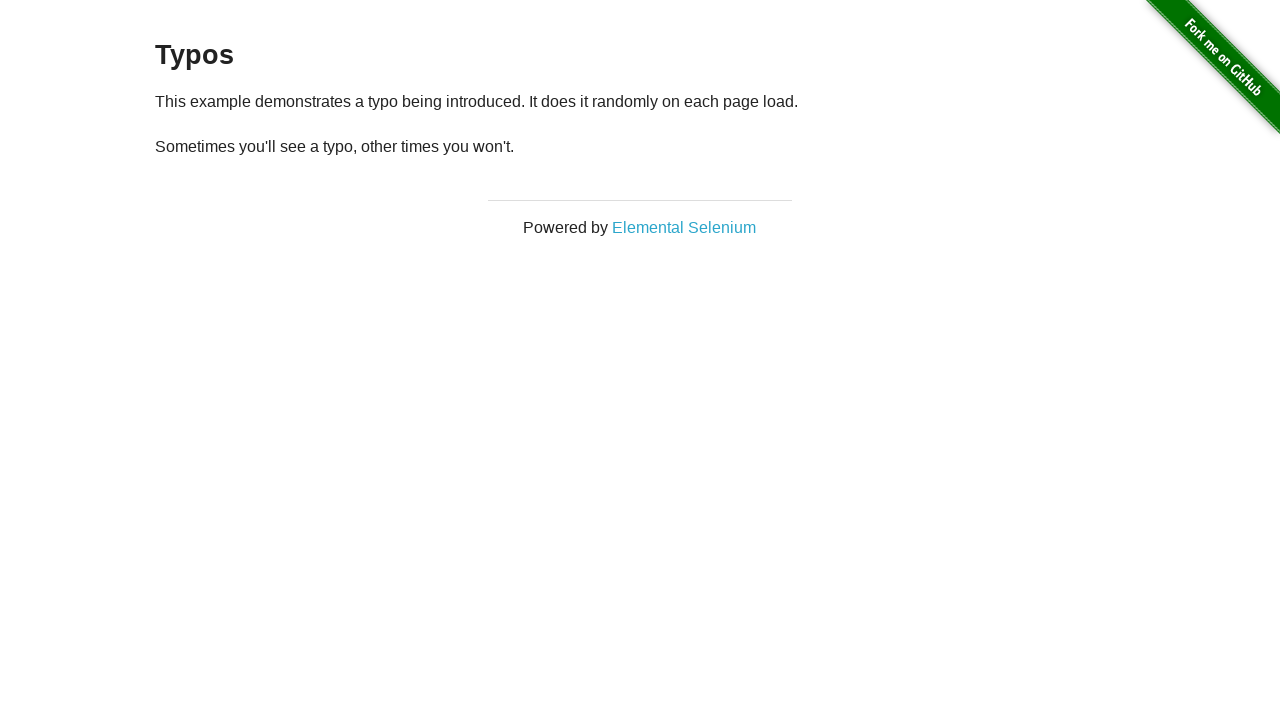

Extracted text from paragraph: 'Sometimes you'll see a typo, other times you won't.' (iteration 4/10)
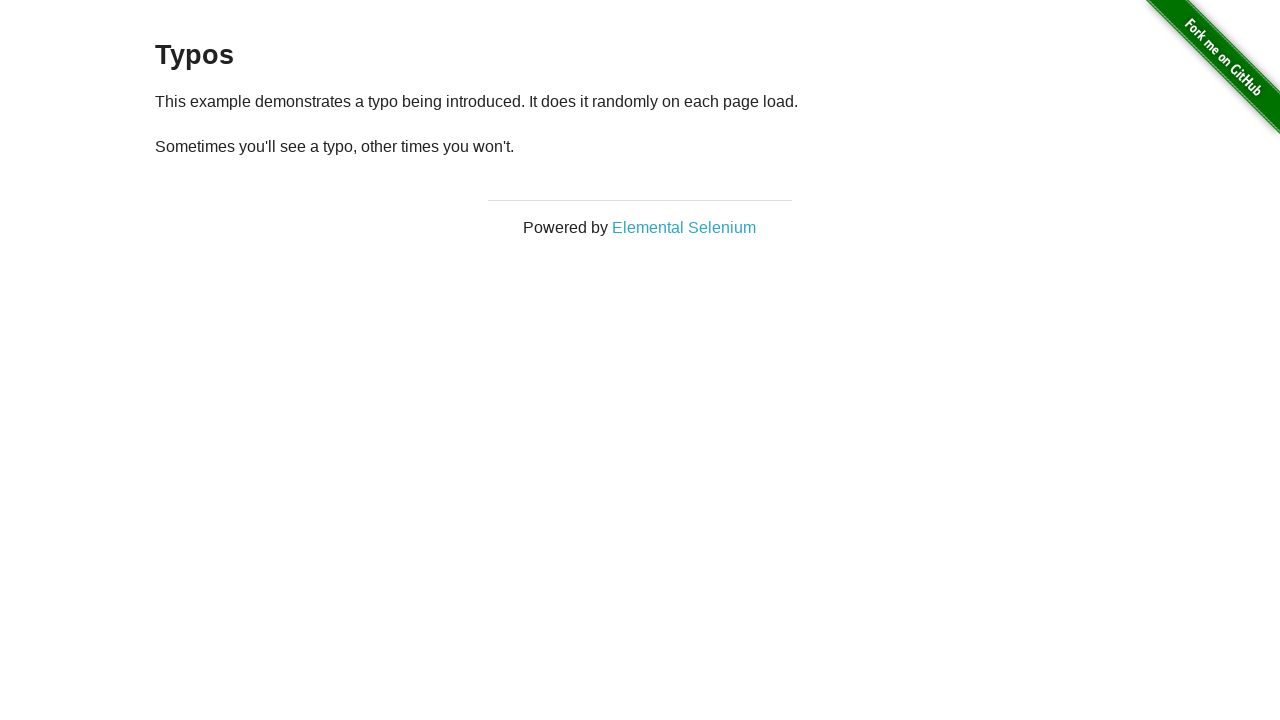

Reloaded page (iteration 5/10)
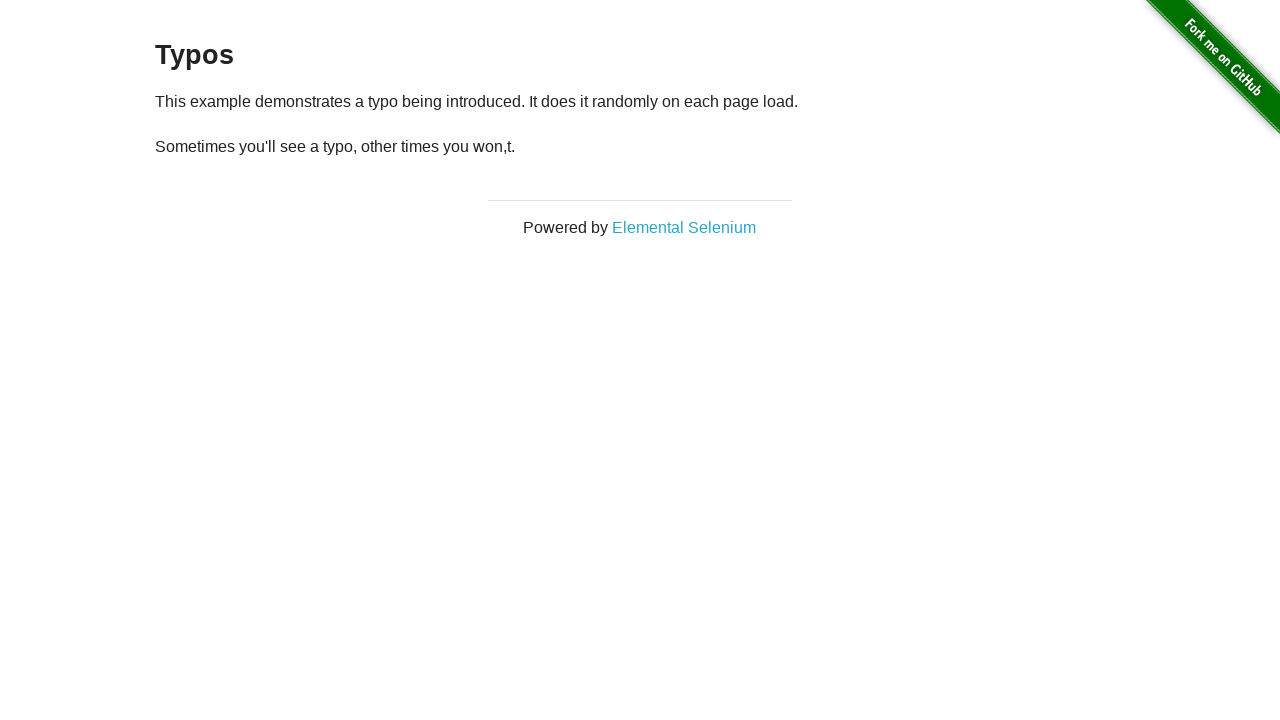

Located typo paragraph (iteration 5/10)
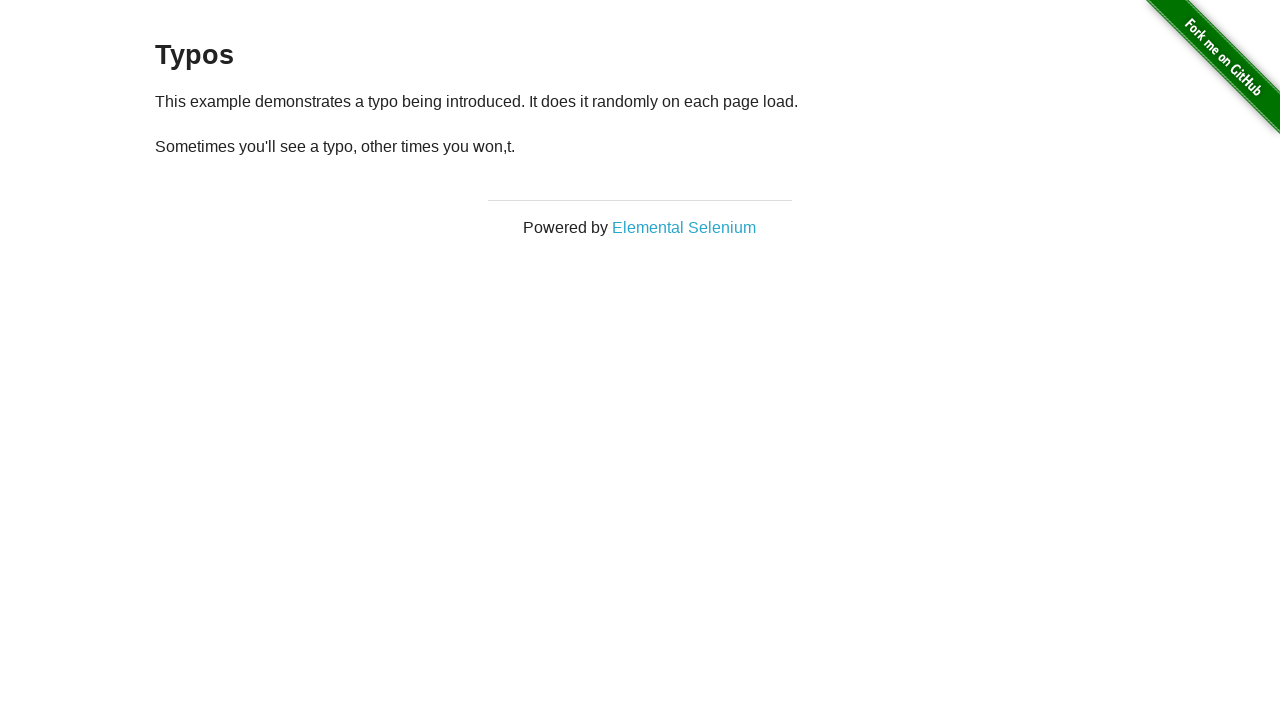

Extracted text from paragraph: 'Sometimes you'll see a typo, other times you won,t.' (iteration 5/10)
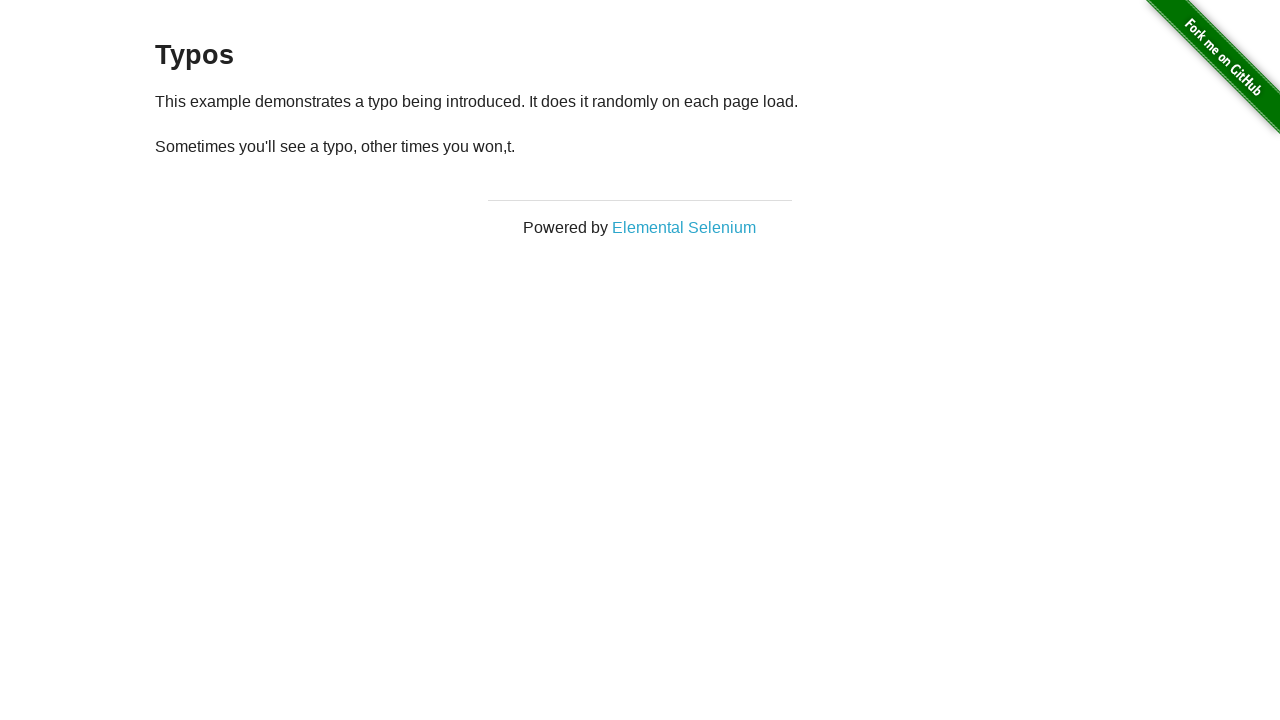

Reloaded page (iteration 6/10)
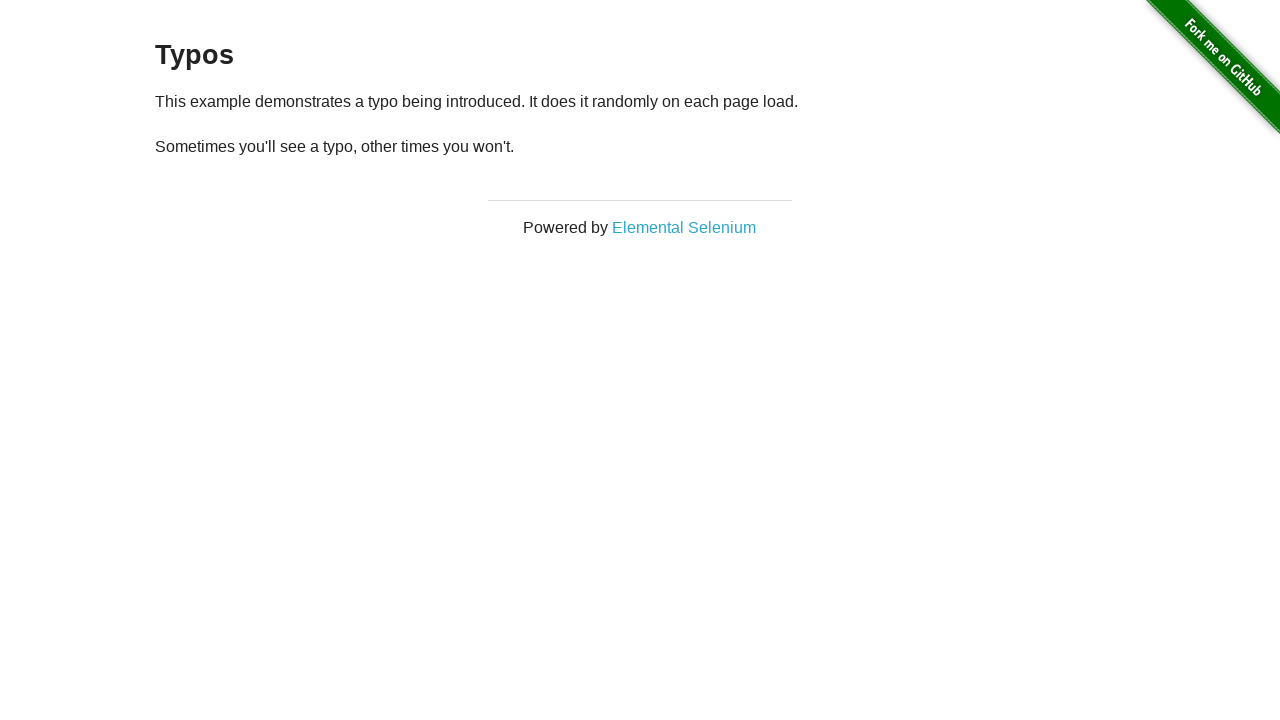

Located typo paragraph (iteration 6/10)
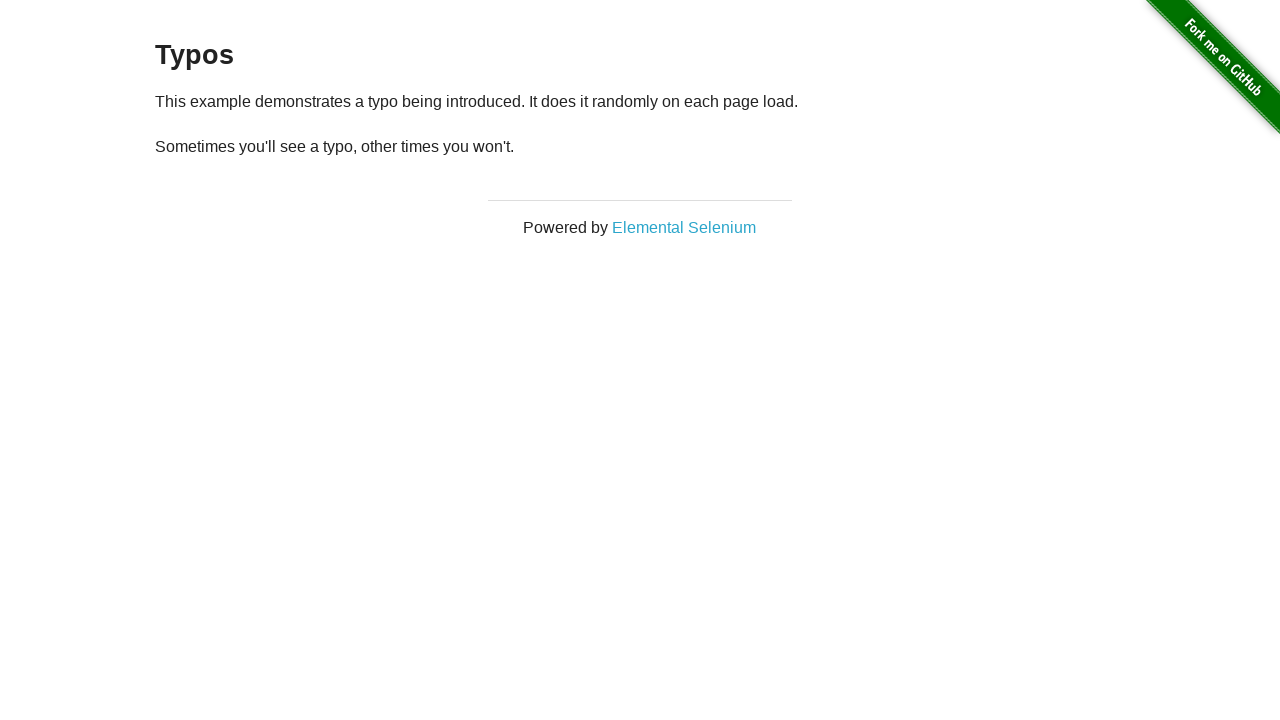

Extracted text from paragraph: 'Sometimes you'll see a typo, other times you won't.' (iteration 6/10)
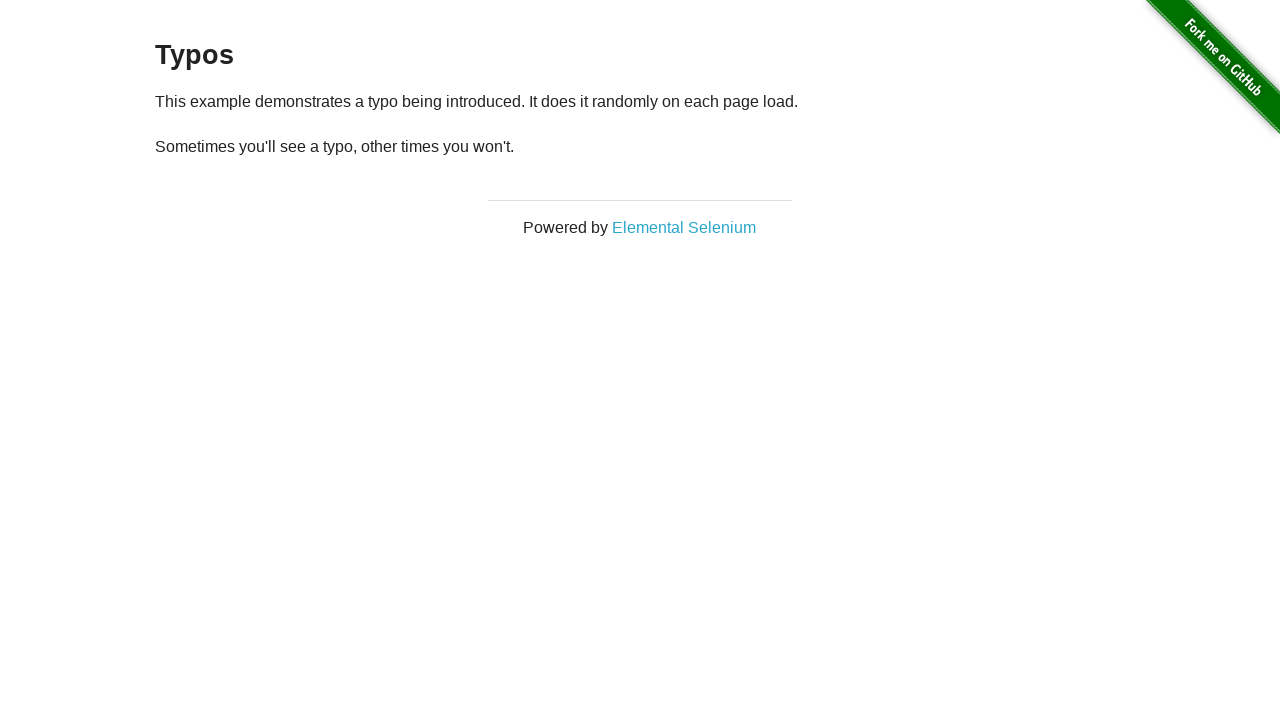

Reloaded page (iteration 7/10)
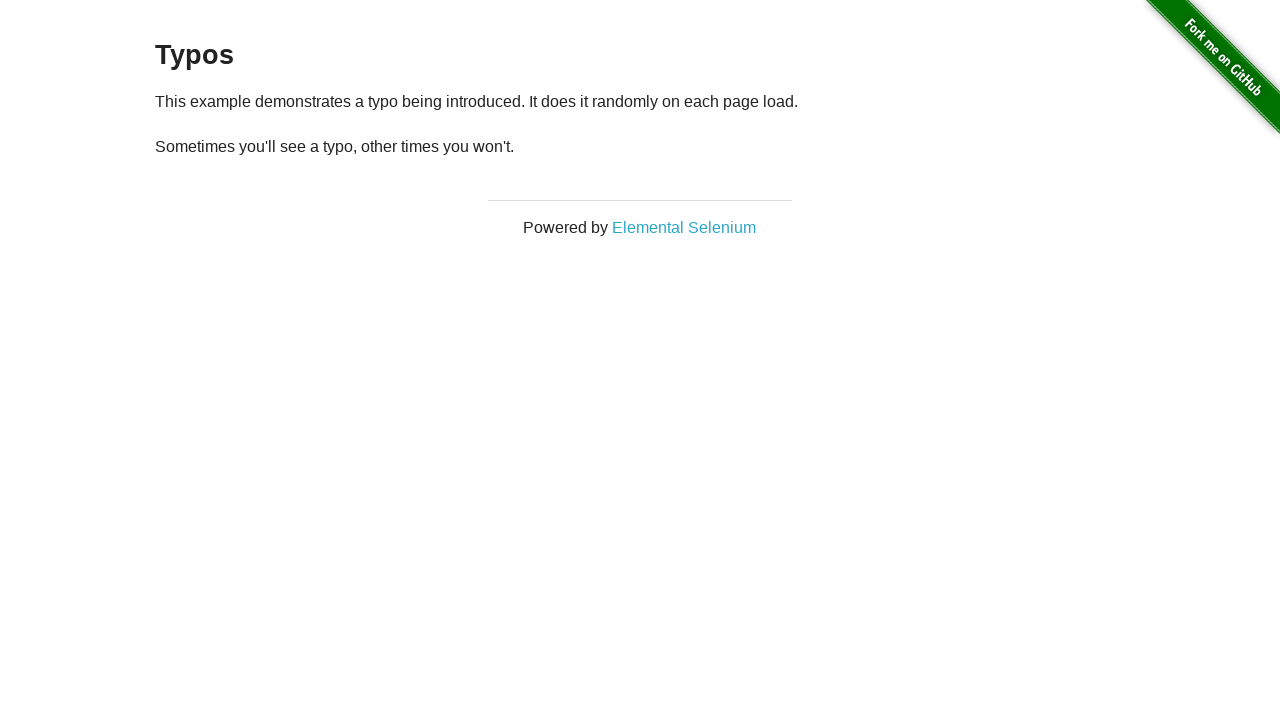

Located typo paragraph (iteration 7/10)
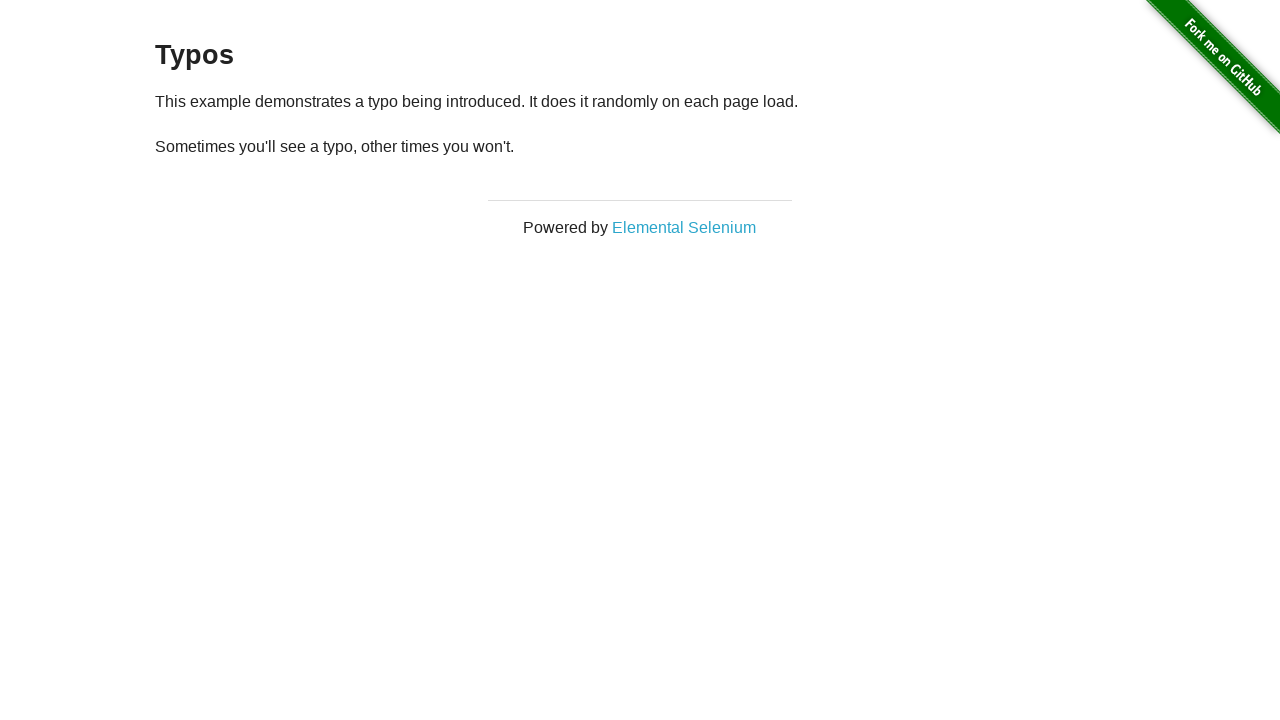

Extracted text from paragraph: 'Sometimes you'll see a typo, other times you won't.' (iteration 7/10)
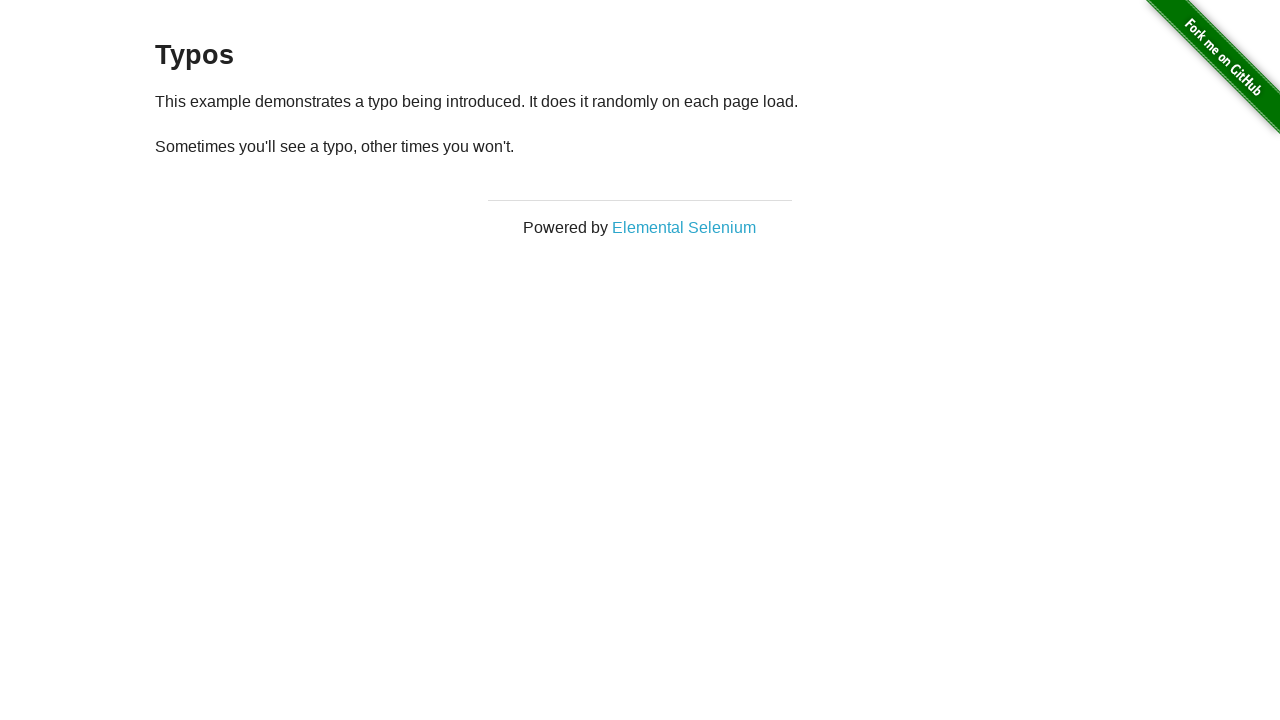

Reloaded page (iteration 8/10)
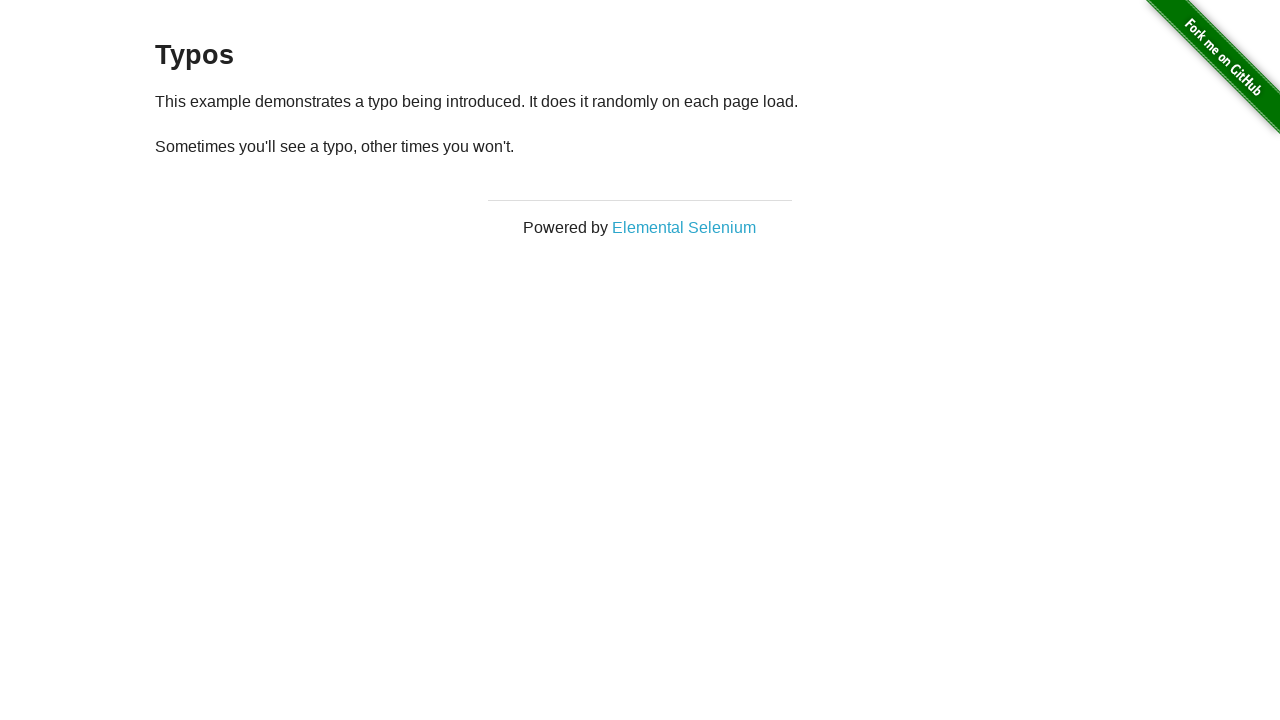

Located typo paragraph (iteration 8/10)
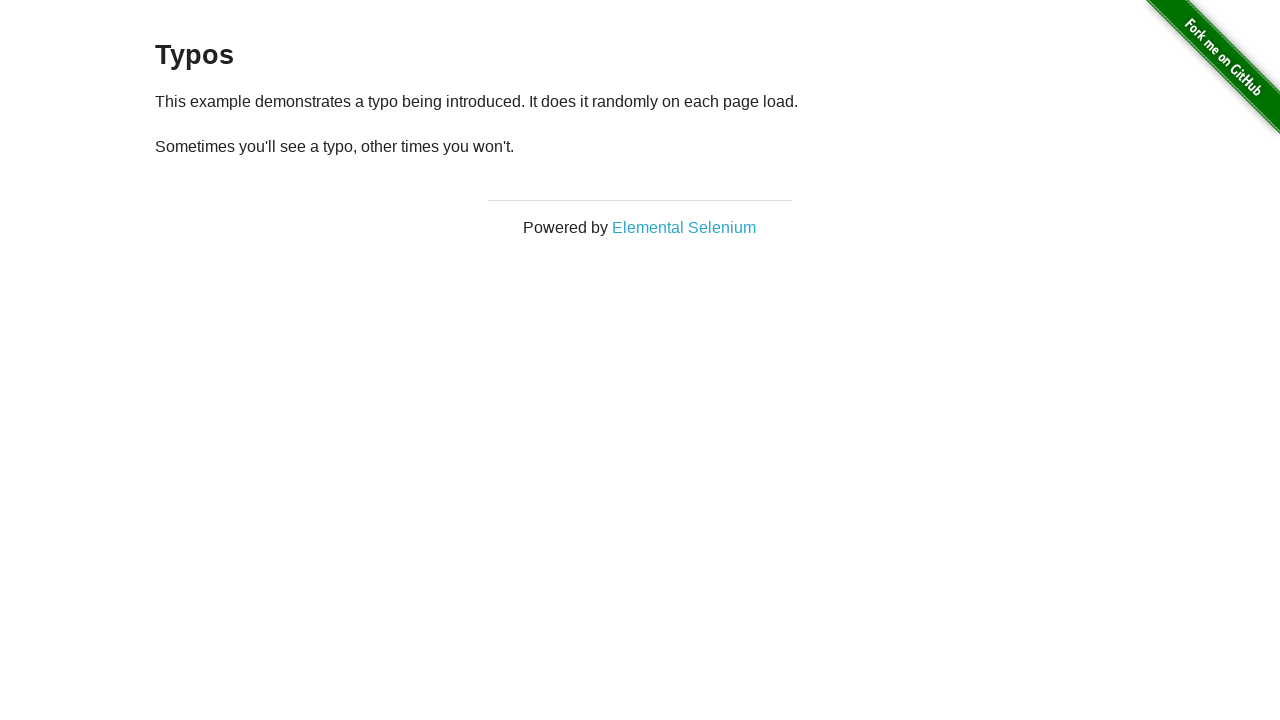

Extracted text from paragraph: 'Sometimes you'll see a typo, other times you won't.' (iteration 8/10)
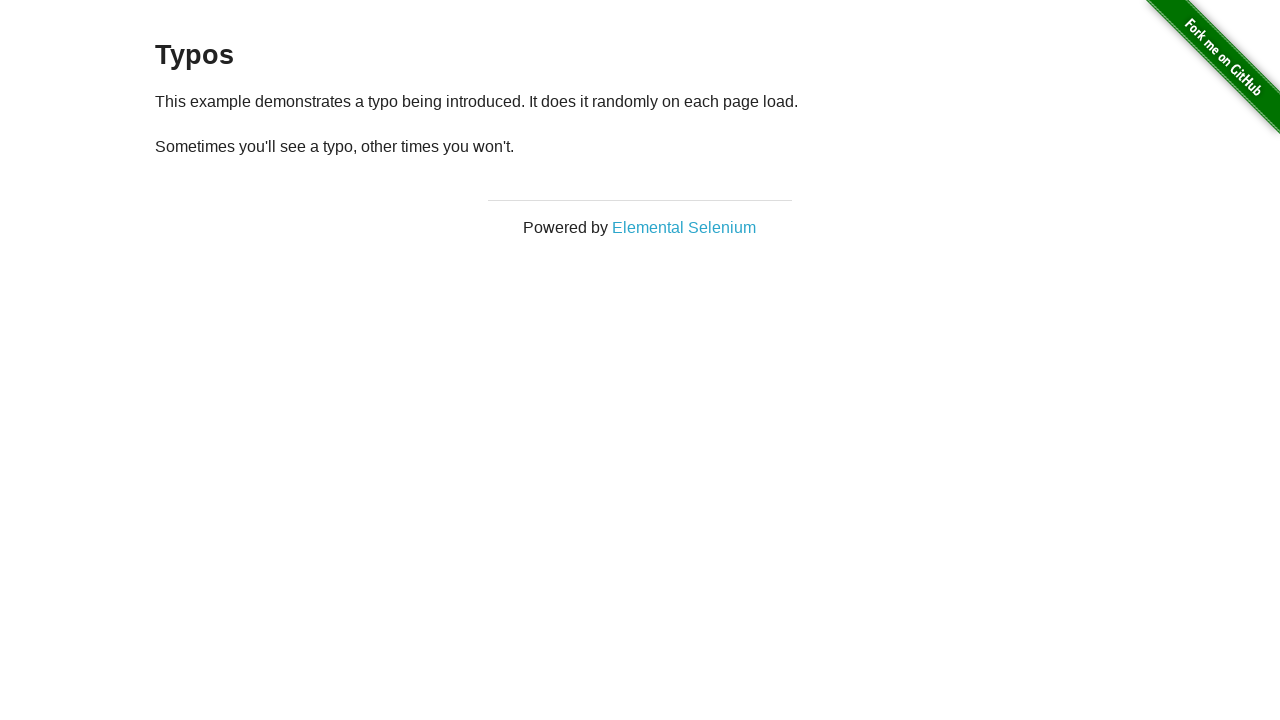

Reloaded page (iteration 9/10)
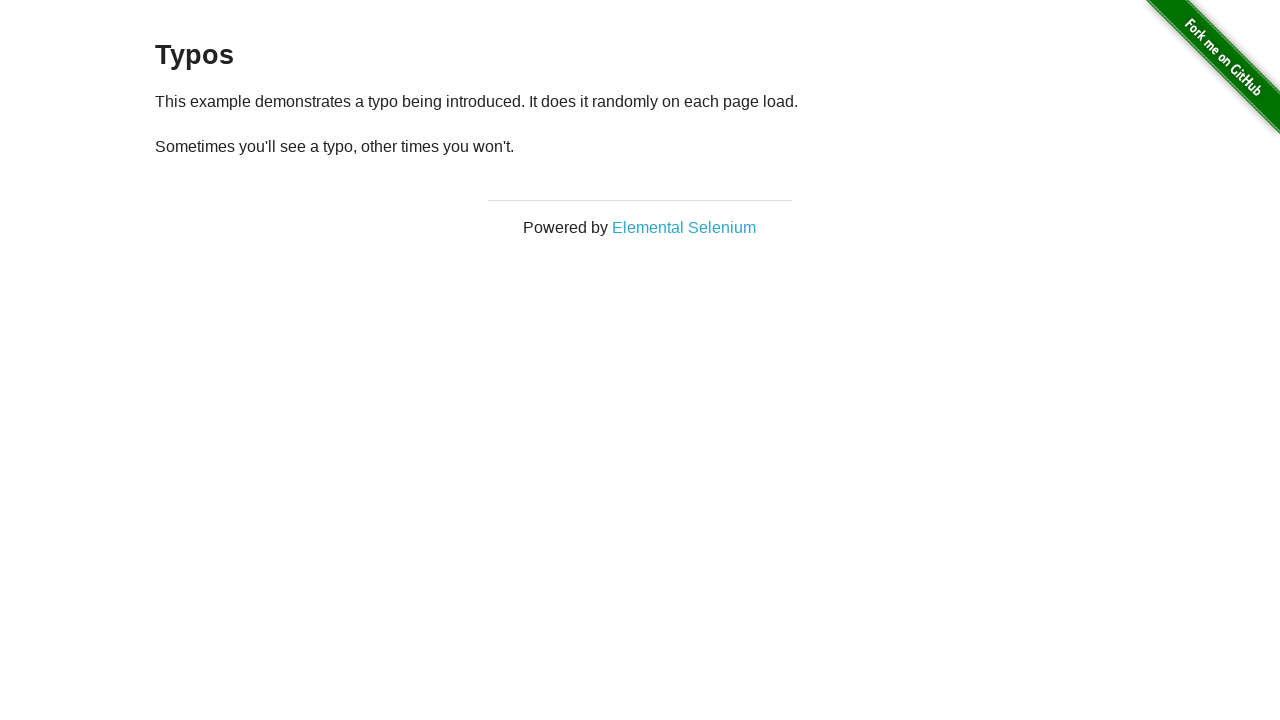

Located typo paragraph (iteration 9/10)
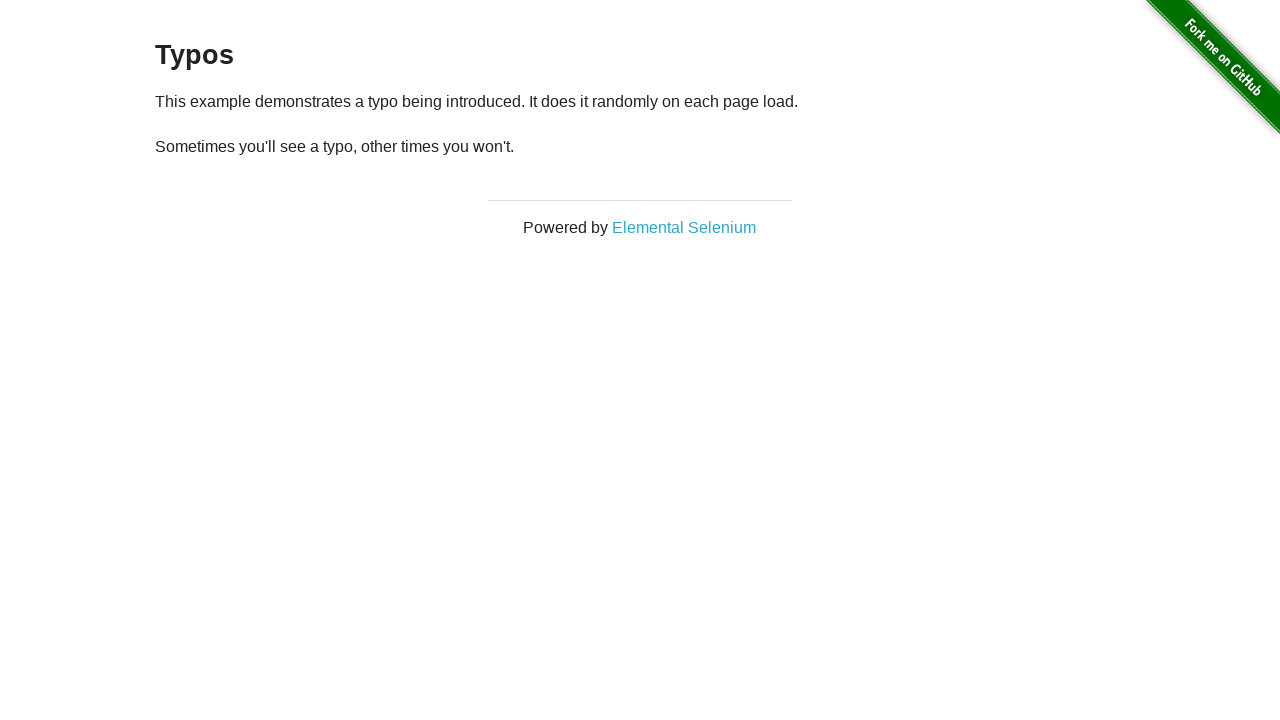

Extracted text from paragraph: 'Sometimes you'll see a typo, other times you won't.' (iteration 9/10)
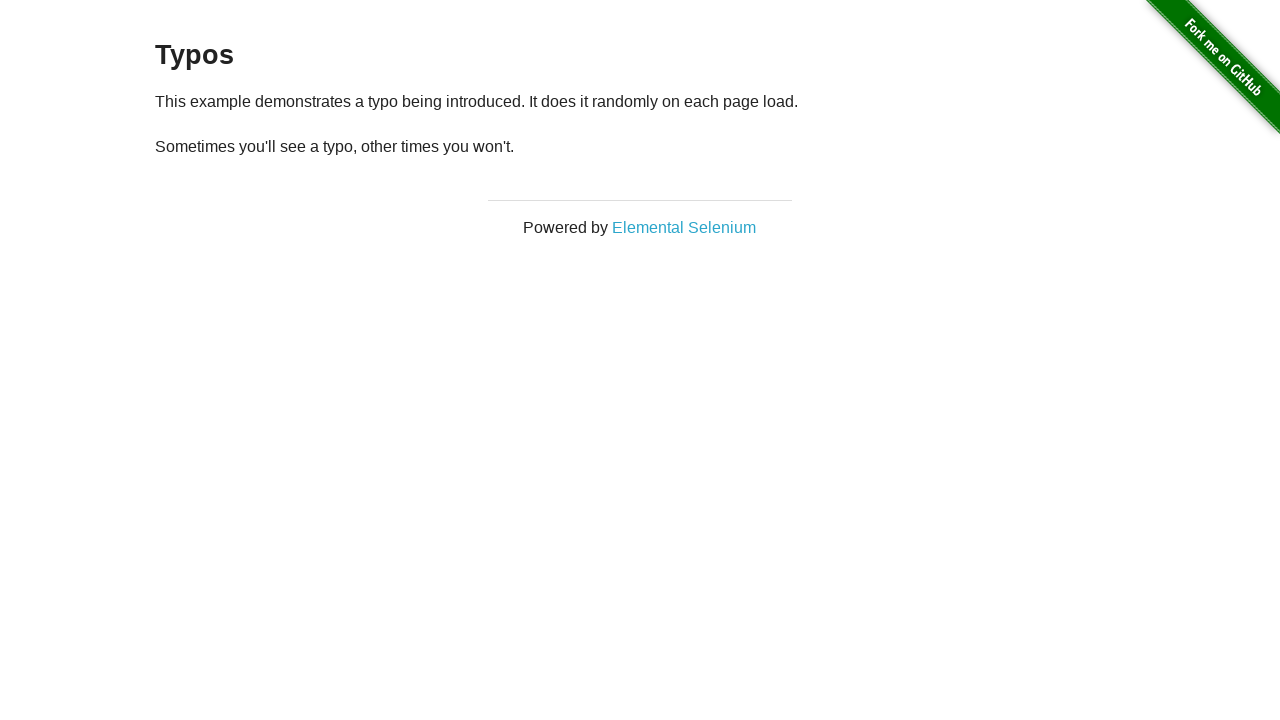

Reloaded page (iteration 10/10)
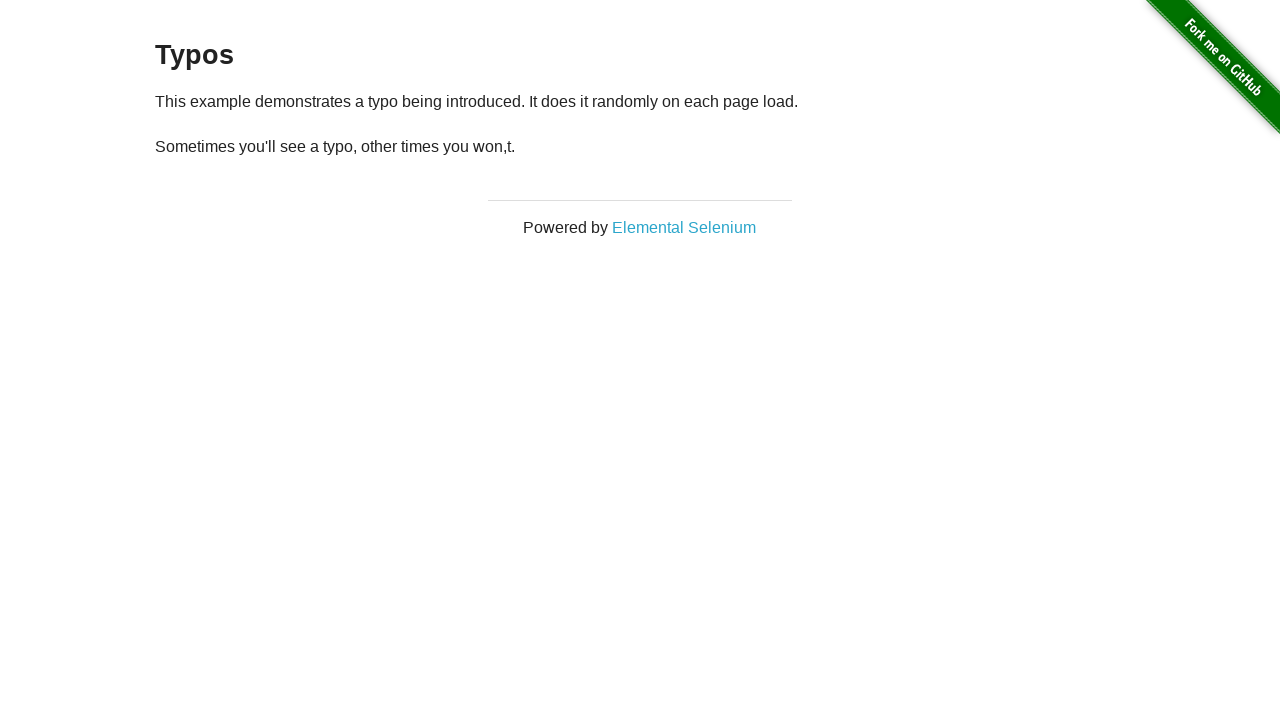

Located typo paragraph (iteration 10/10)
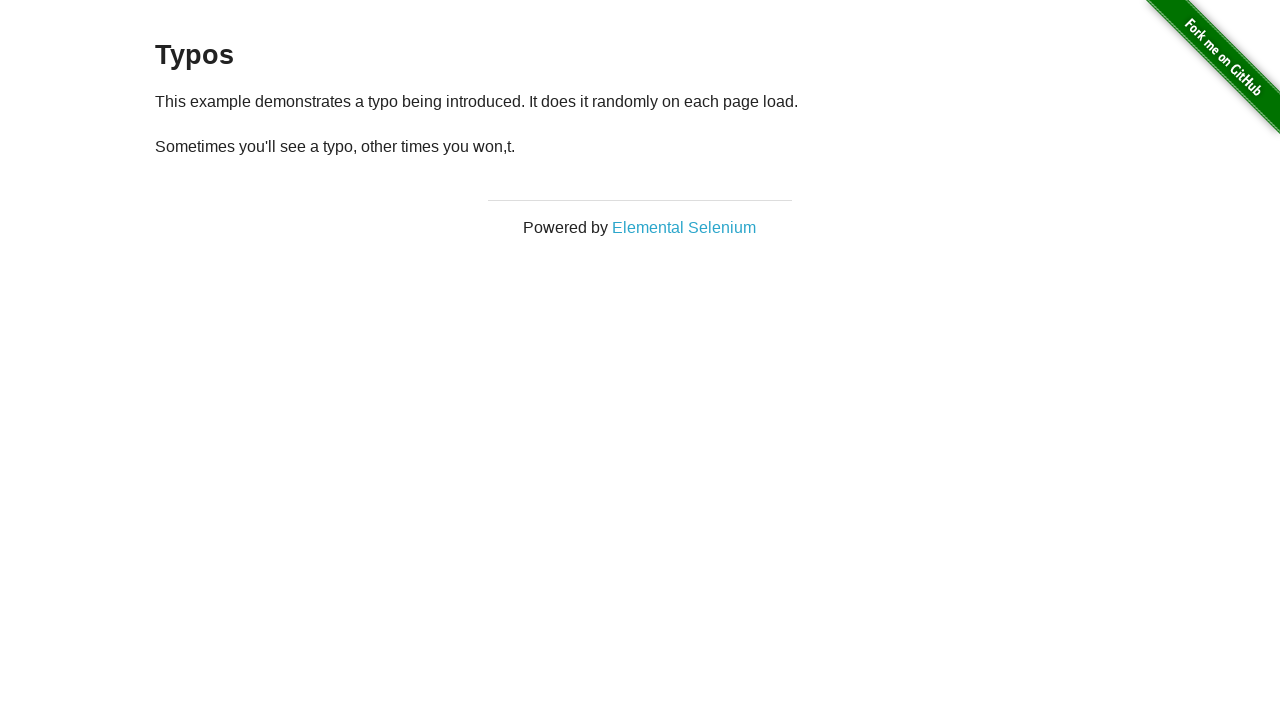

Extracted text from paragraph: 'Sometimes you'll see a typo, other times you won,t.' (iteration 10/10)
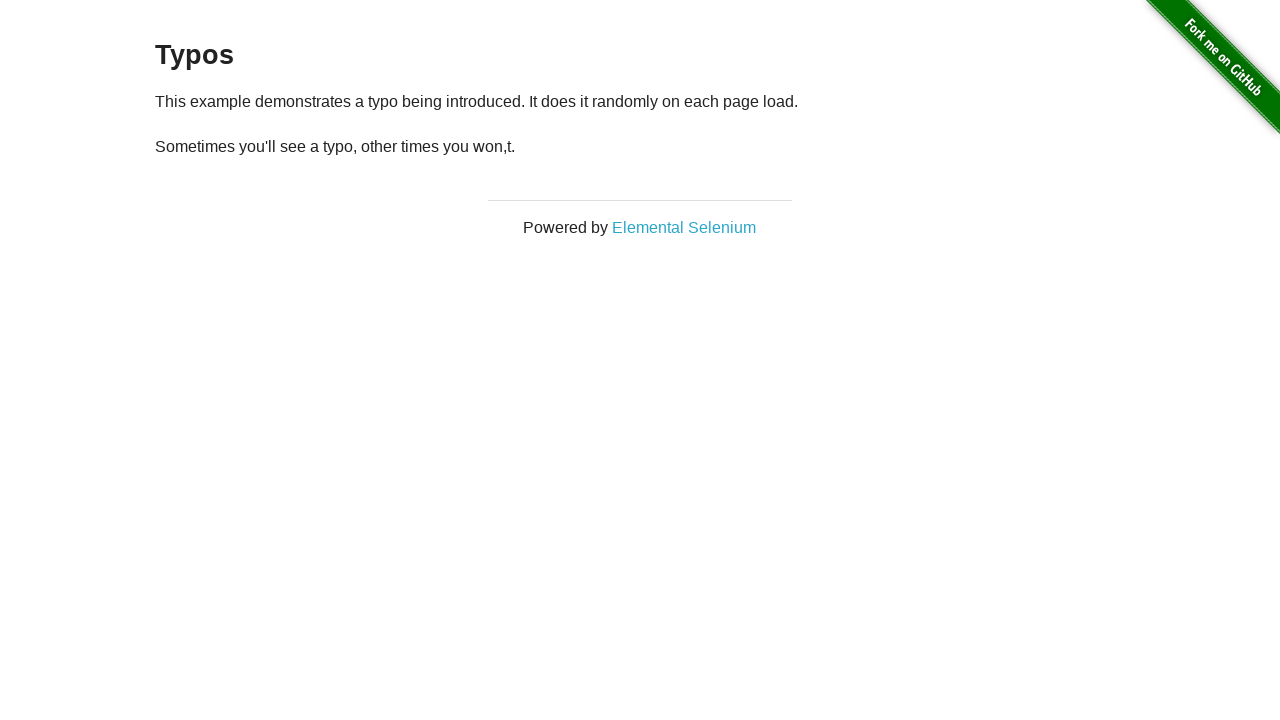

Verified that 10 texts were collected
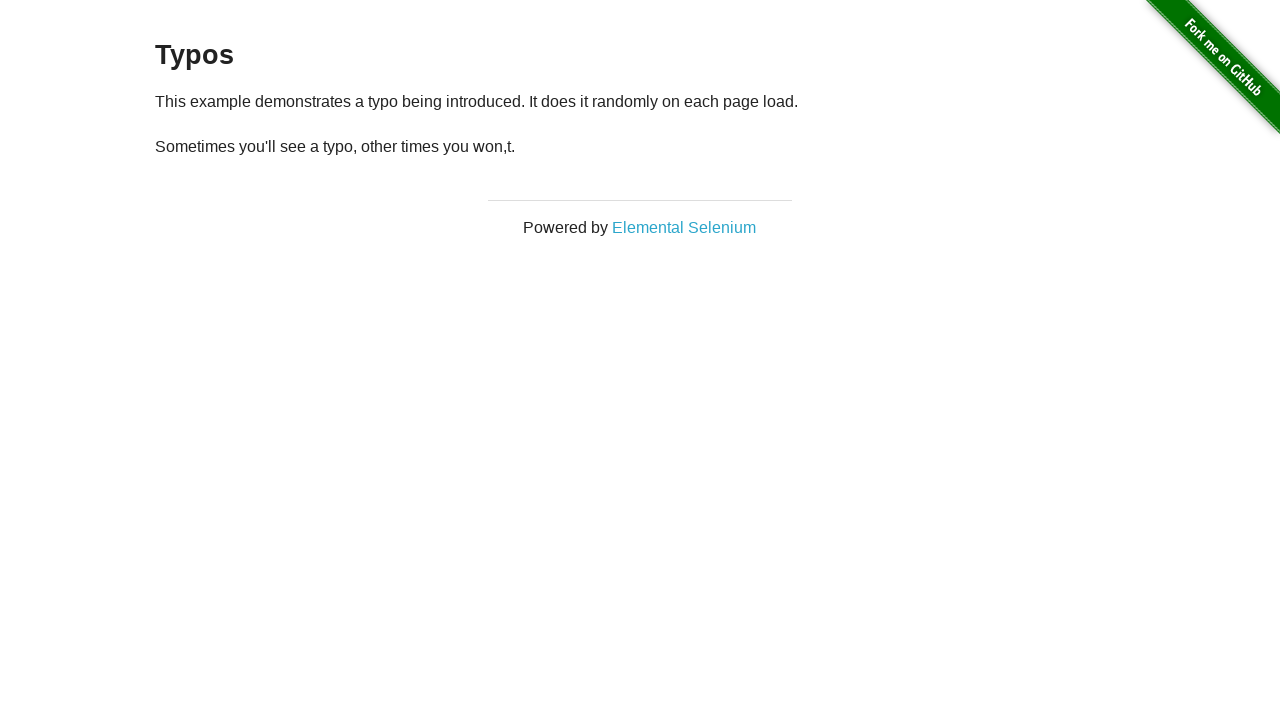

Verified that all collected texts are non-empty
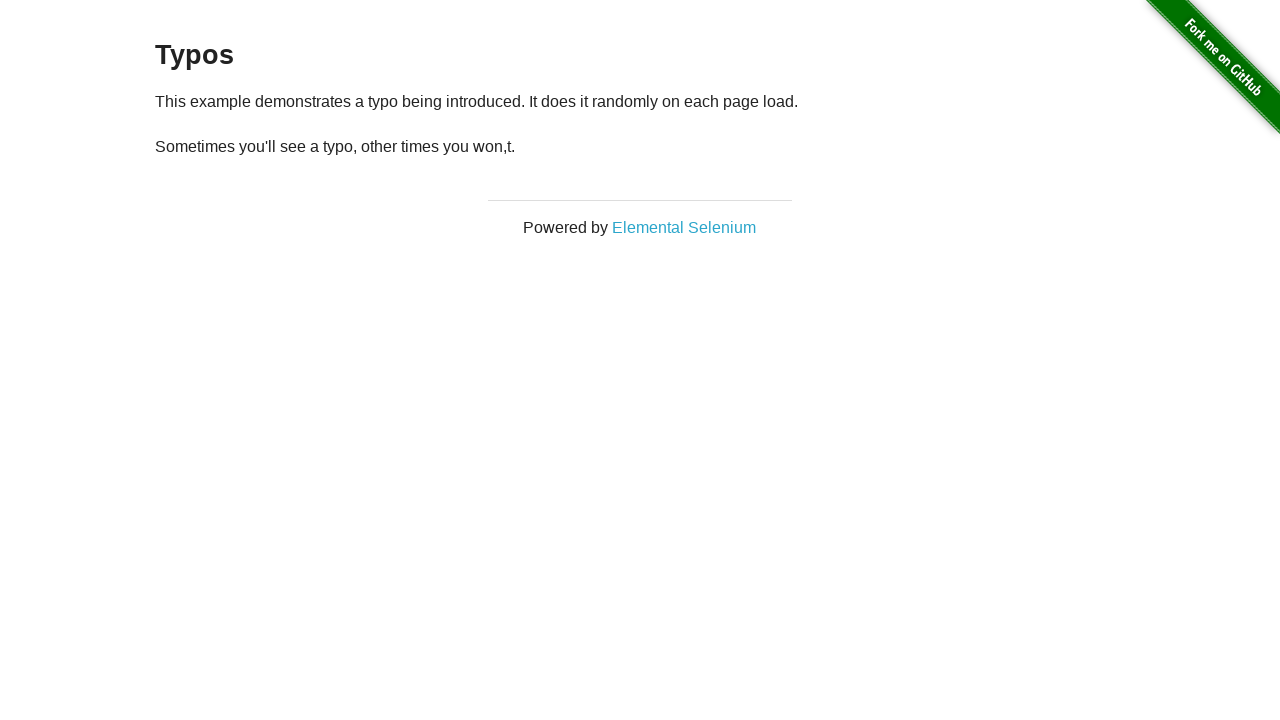

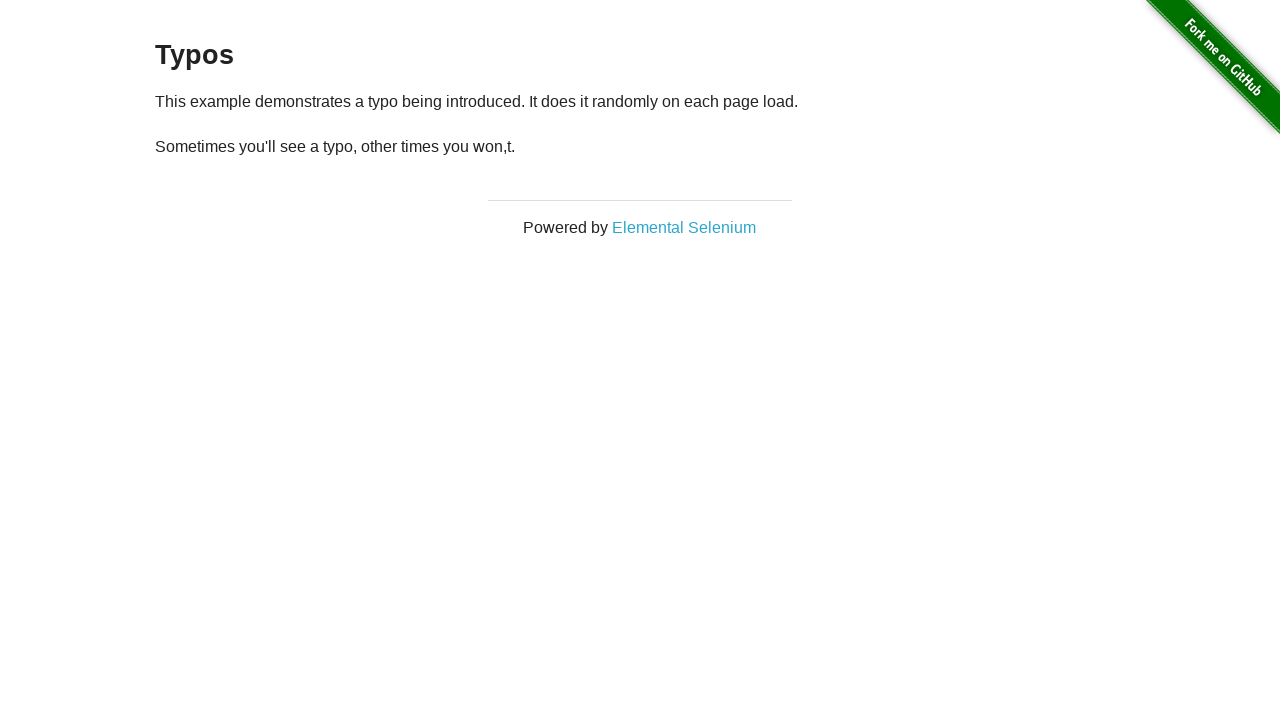